Tests jQuery UI Button component by clicking on the Button menu item, switching to the demo iframe, and clicking an anchor button element.

Starting URL: https://jqueryui.com/

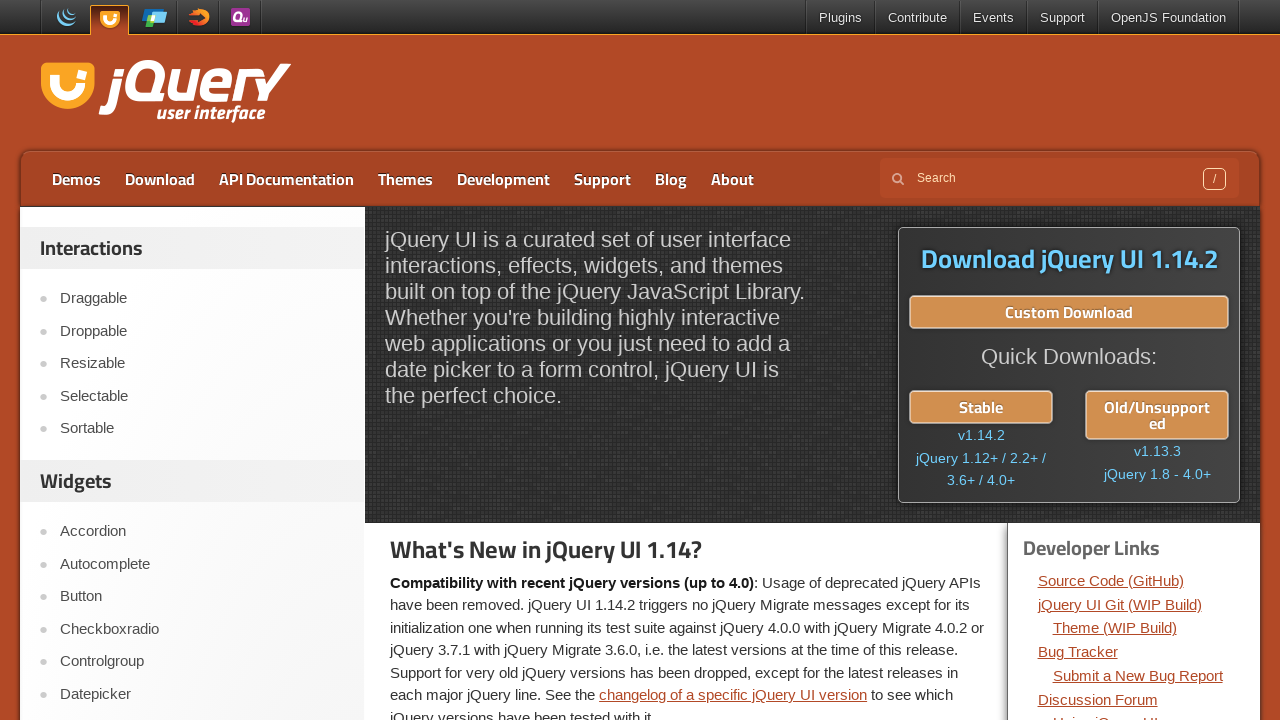

Clicked on Button menu item at (202, 597) on xpath=//li/a[.='Button']
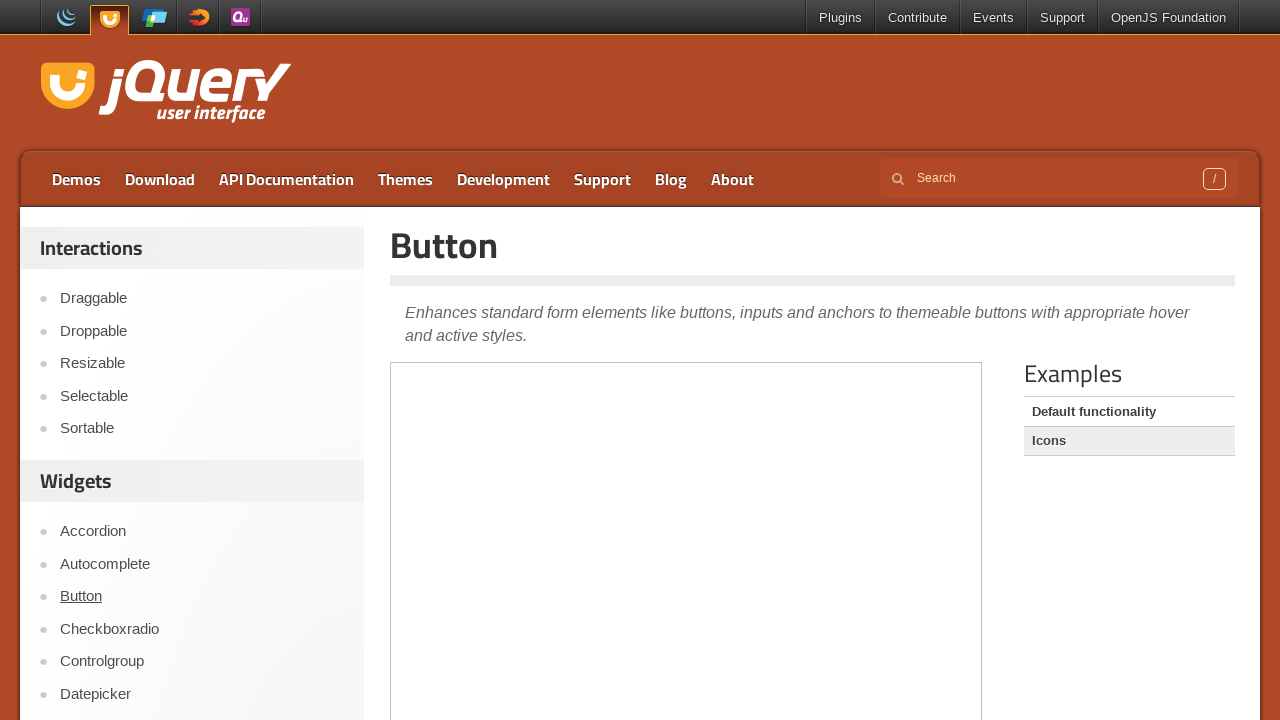

Waited for page to load
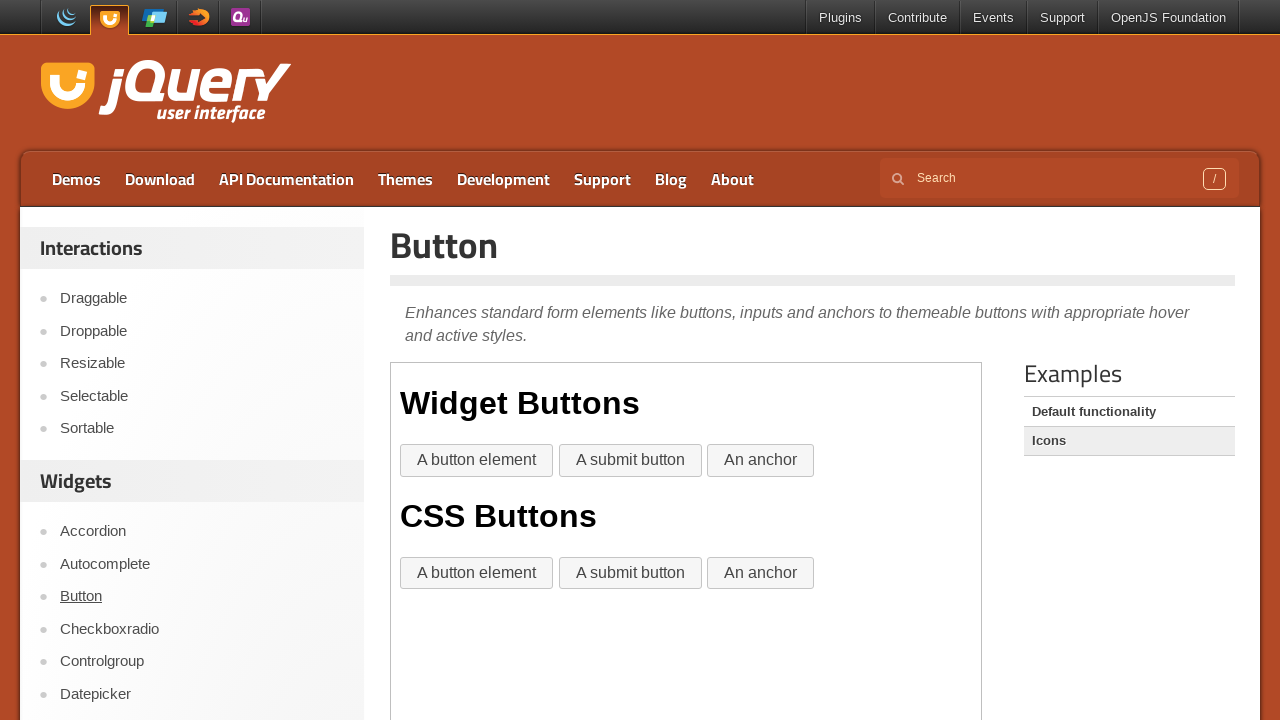

Located demo iframe
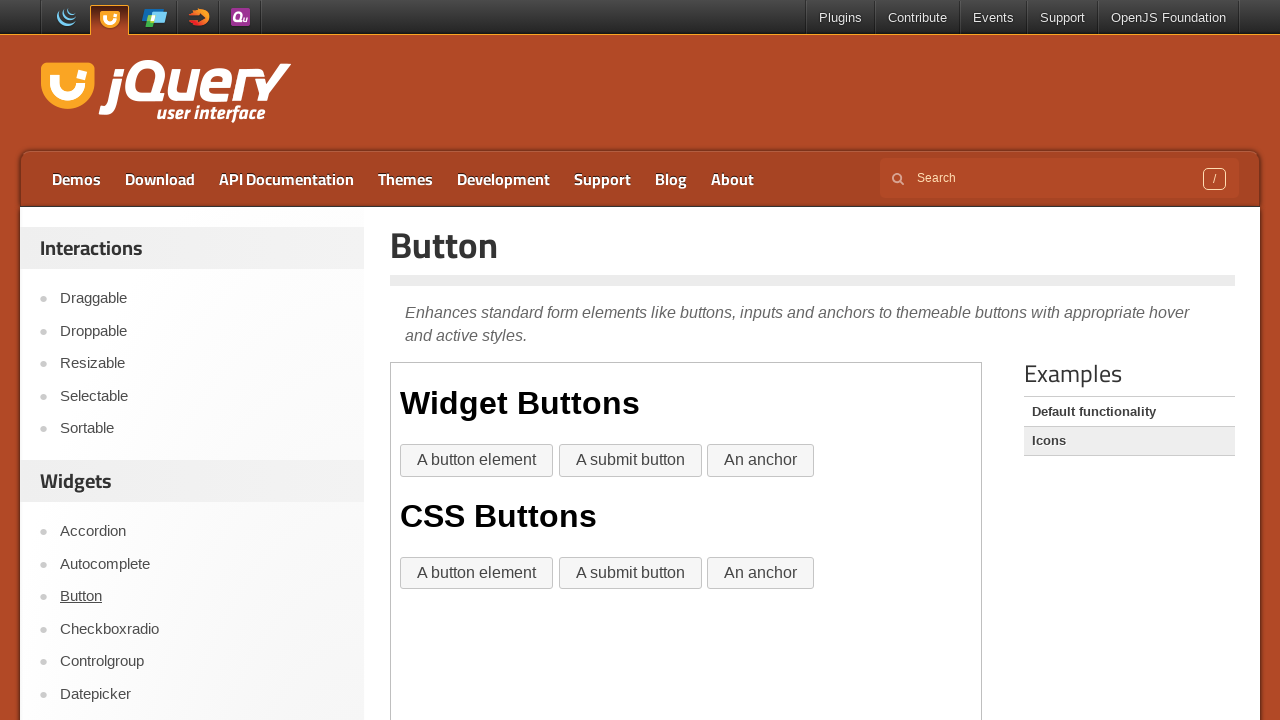

Clicked on anchor button element within iframe at (761, 461) on iframe >> nth=0 >> internal:control=enter-frame >> xpath=/html/body/div/a
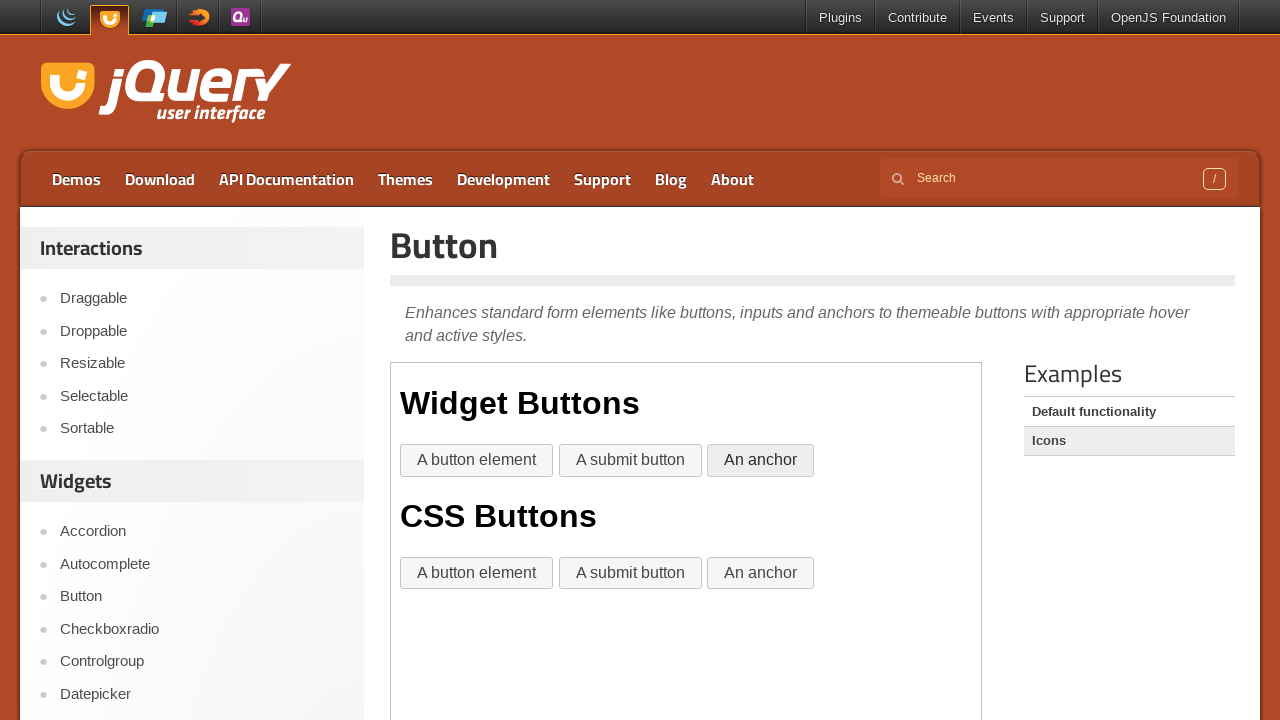

Waited for action to complete
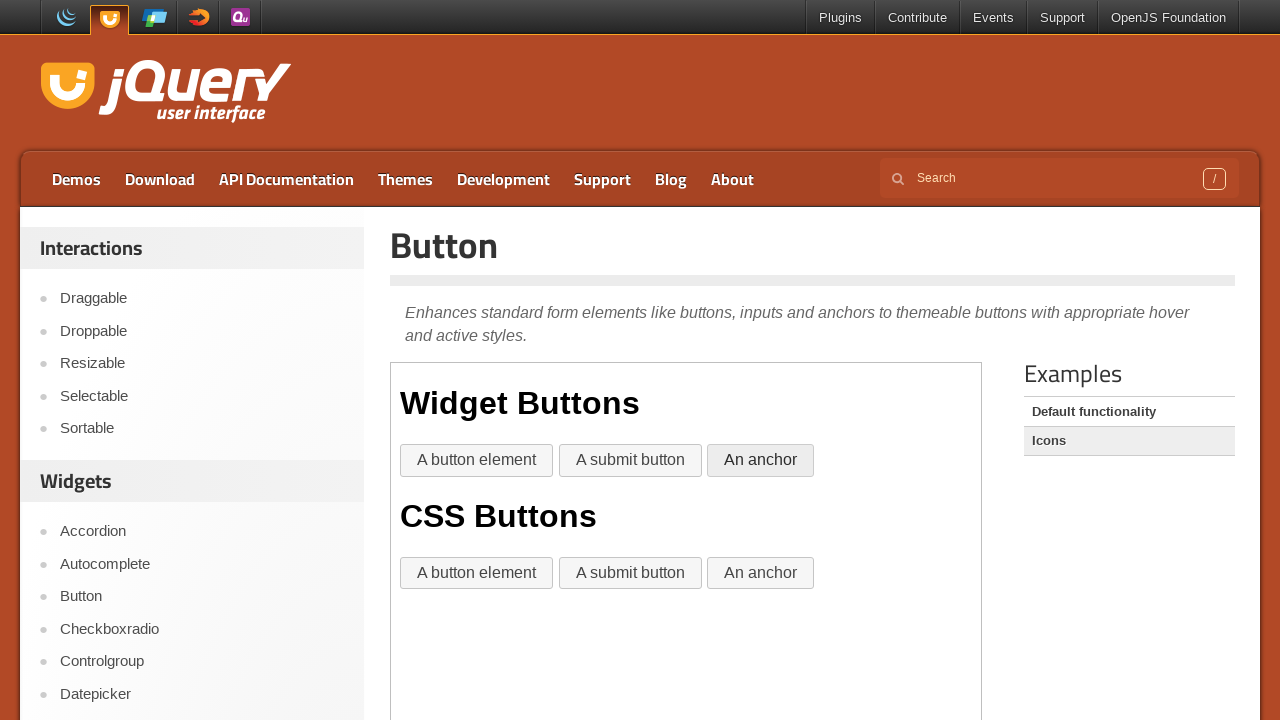

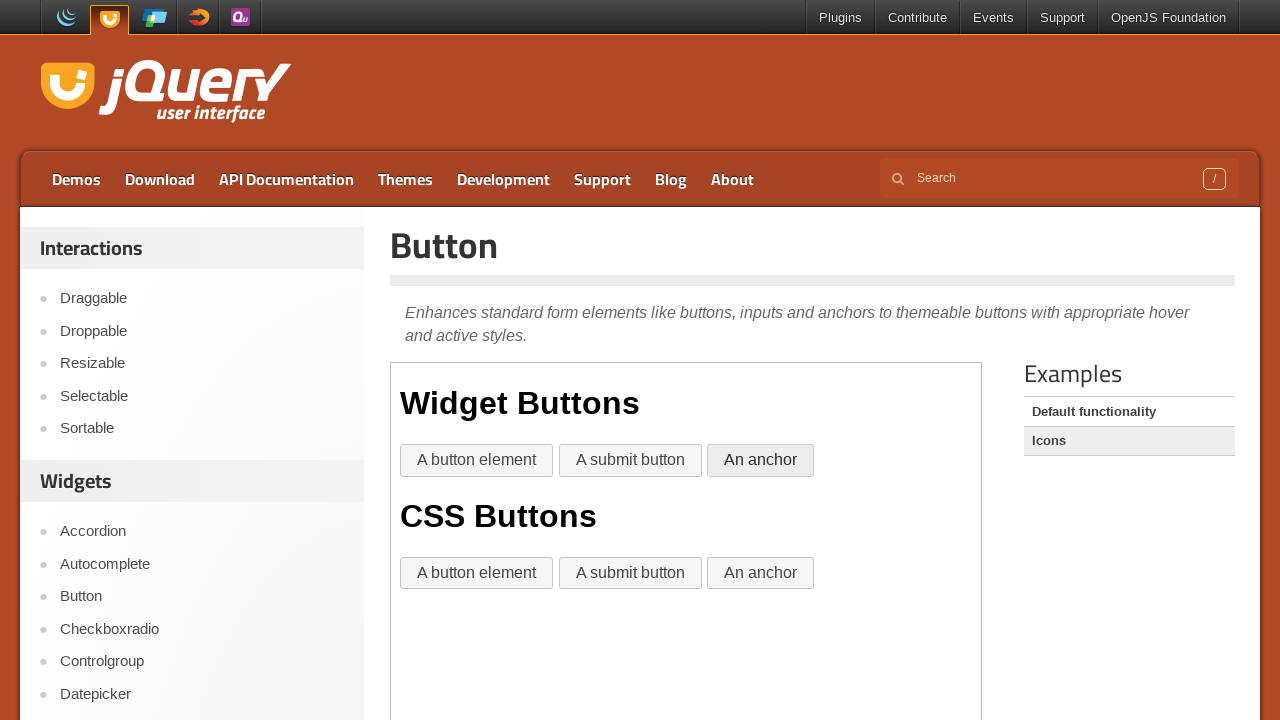